Tests Buttons element by clicking the dynamic "Click Me" button and validating the response message

Starting URL: https://demoqa.com/

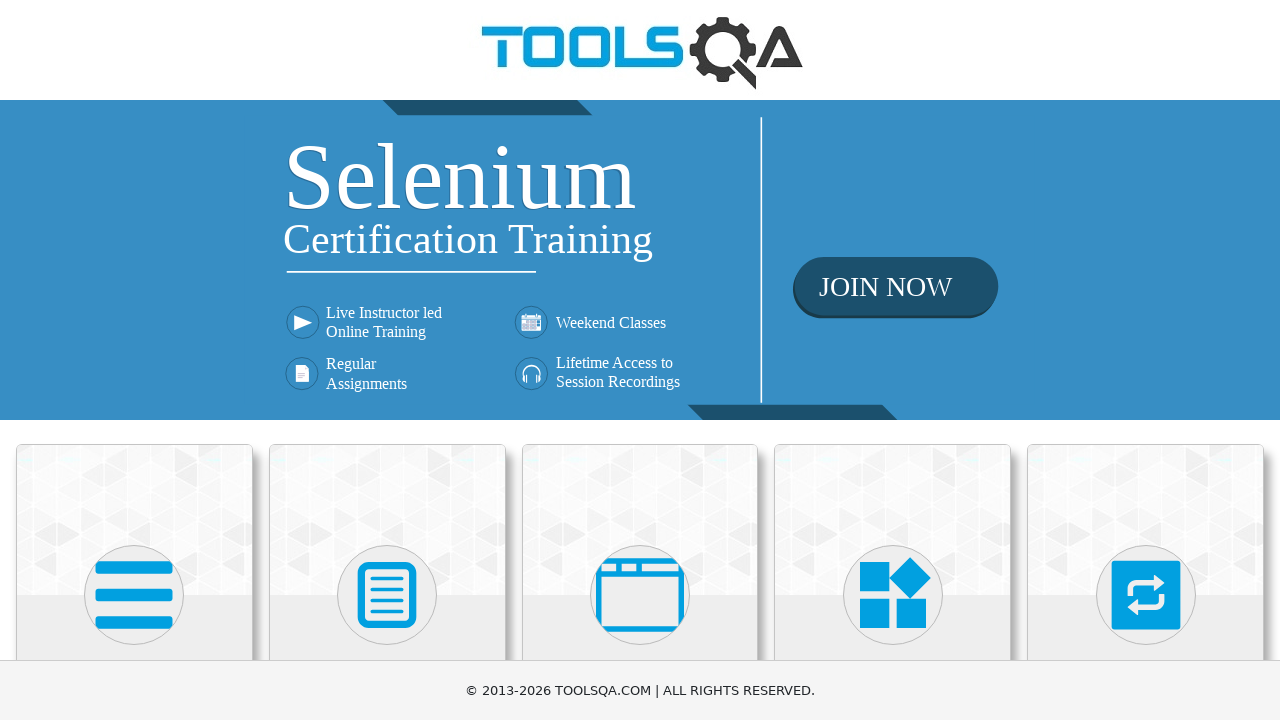

Clicked on Elements section at (134, 360) on text=Elements
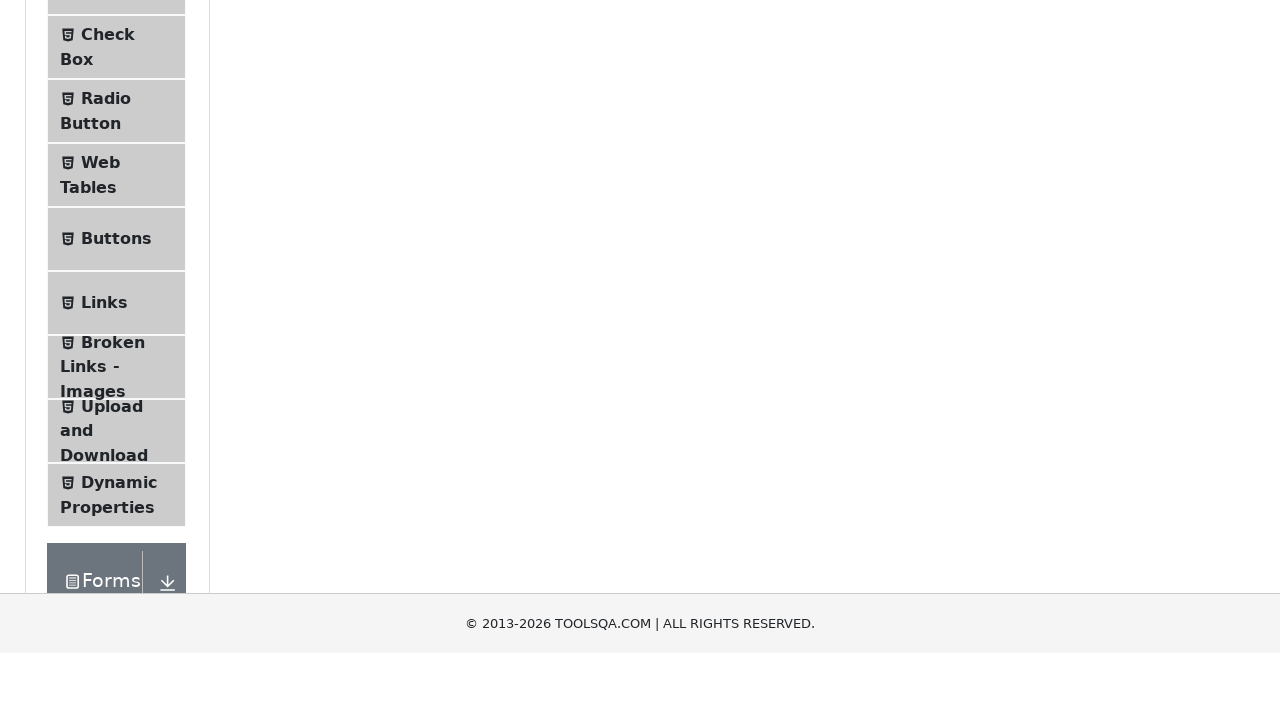

Clicked on Buttons element at (116, 517) on text=Buttons
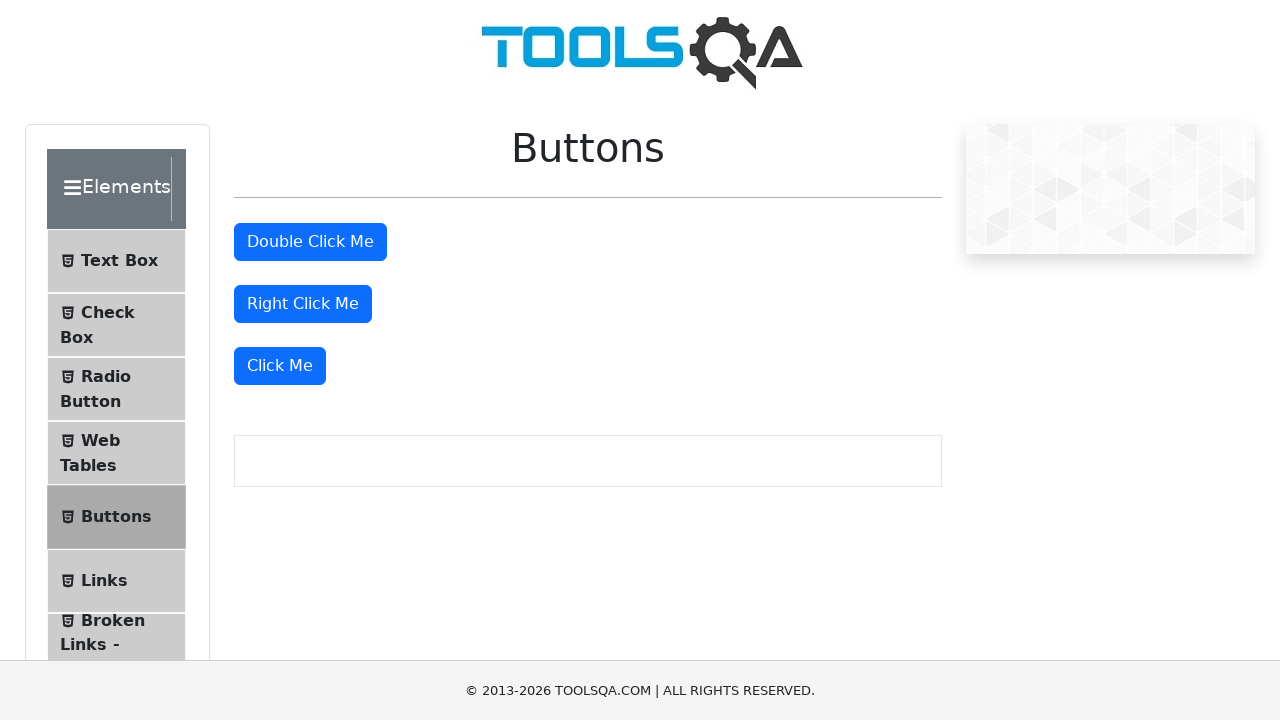

Clicked the dynamic 'Click Me' button at (280, 366) on button:has-text('Click Me'):not(#doubleClickBtn):not(#rightClickBtn)
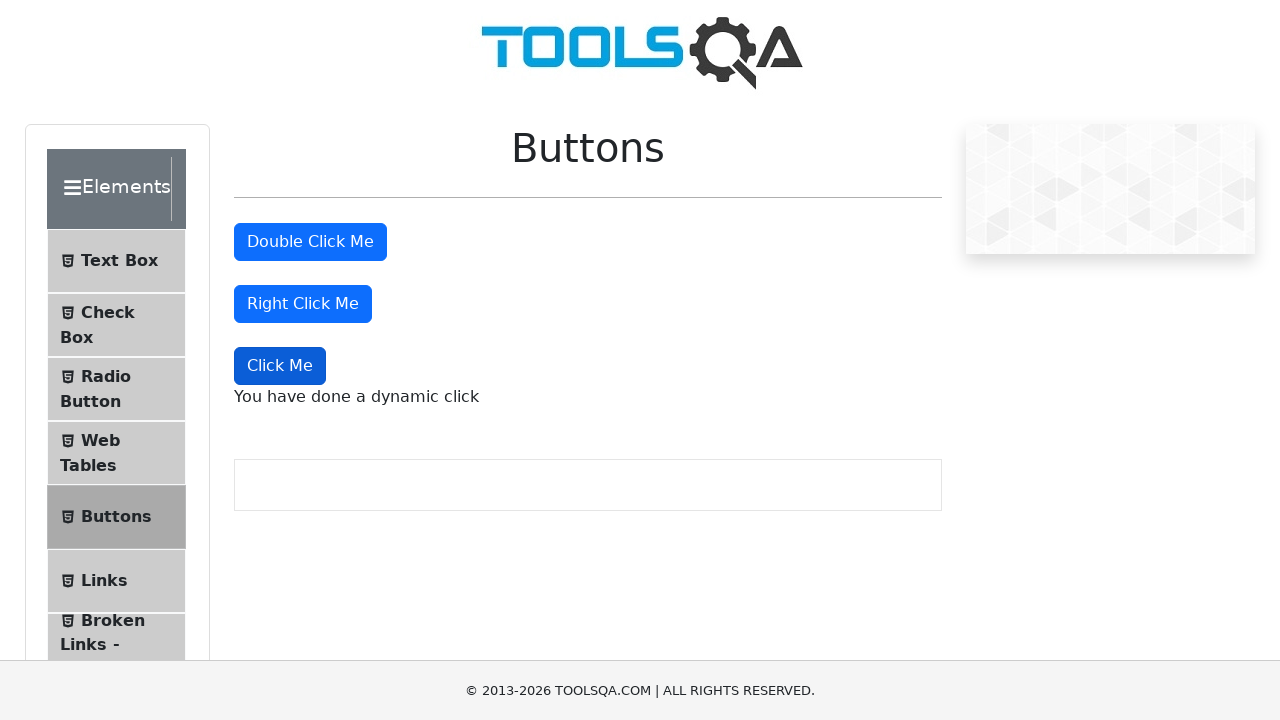

Validated response message 'You have done a dynamic click' appeared
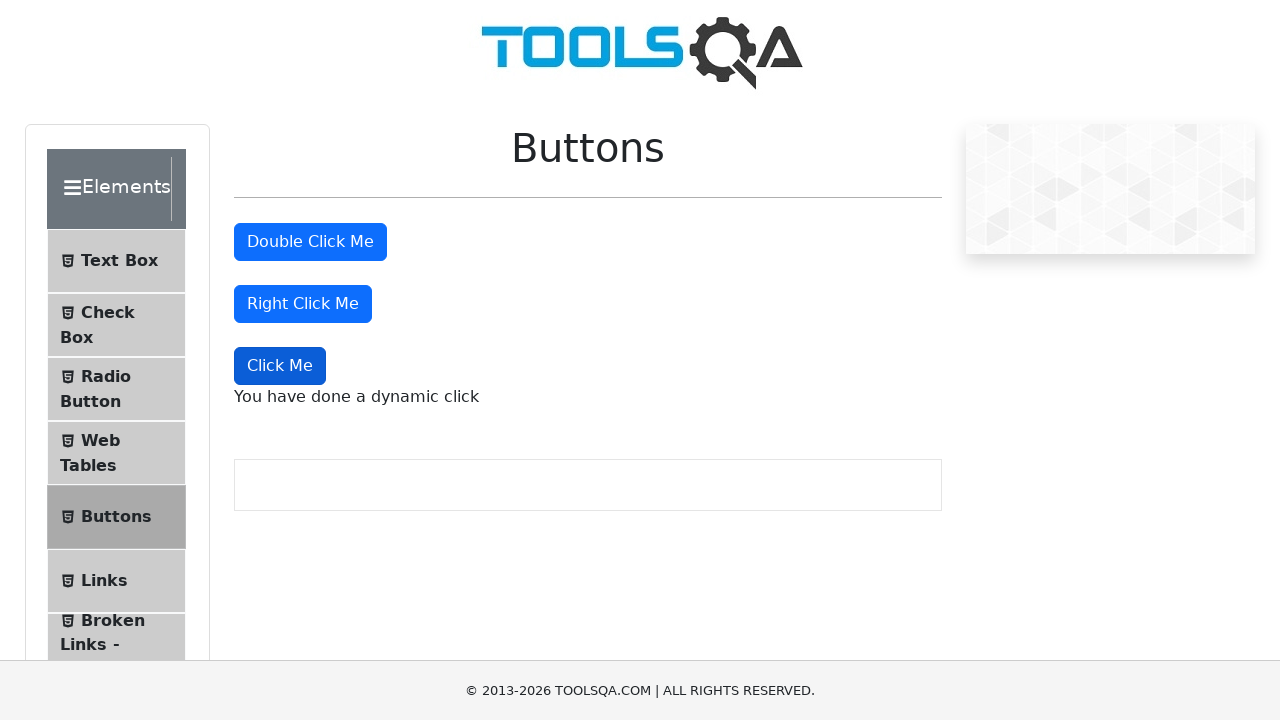

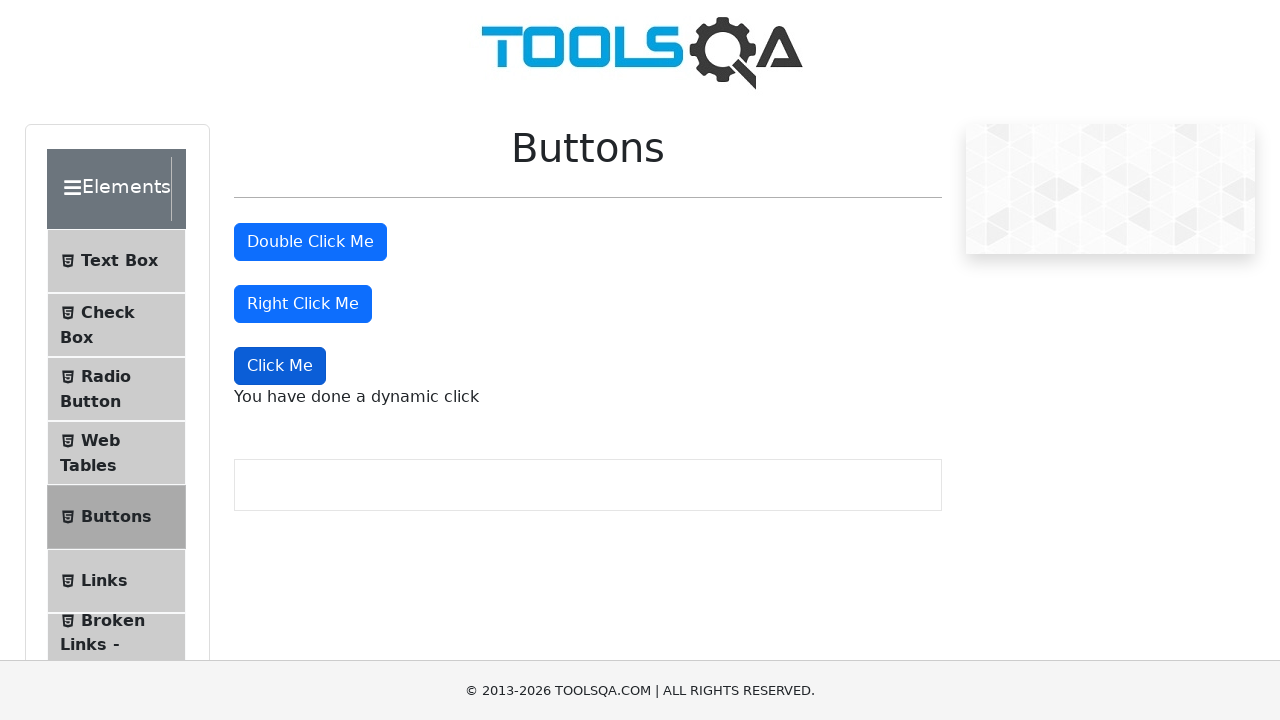